Tests dropdown selection functionality by navigating to a dropdown page and selecting Option 2 from the dropdown menu

Starting URL: https://the-internet.herokuapp.com/

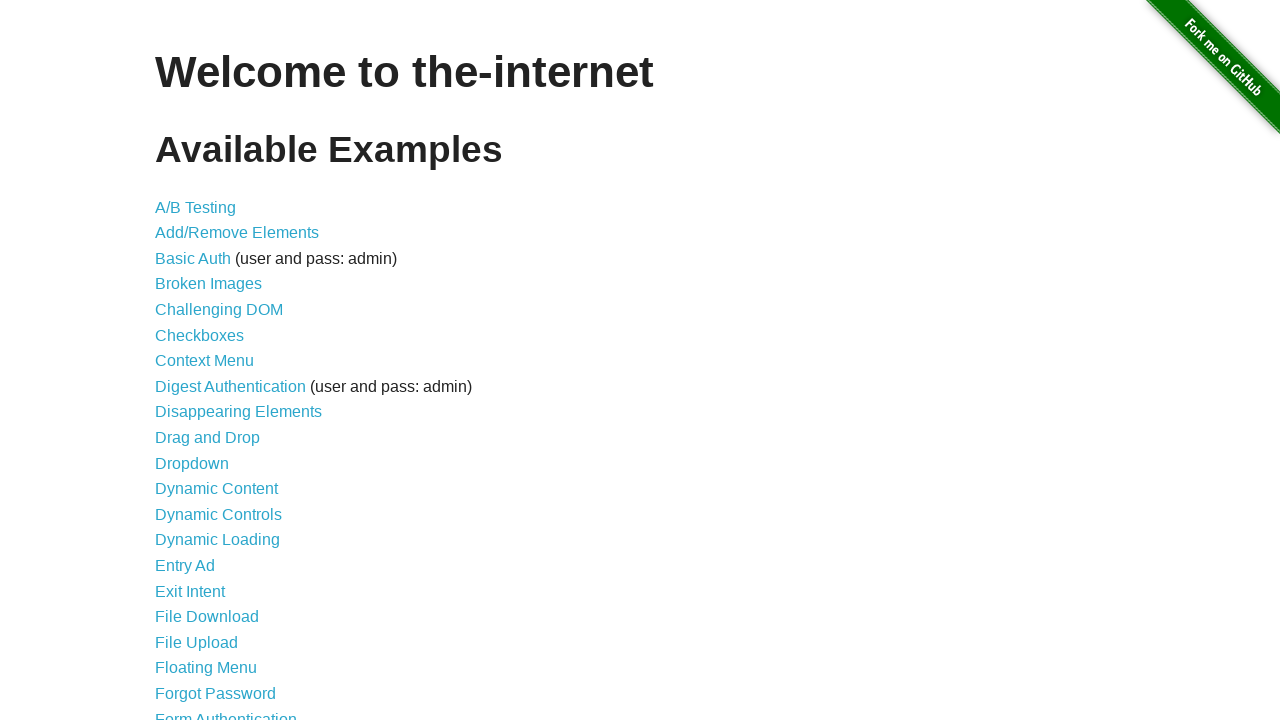

Clicked on the dropdown link at (192, 463) on a[href='/dropdown']
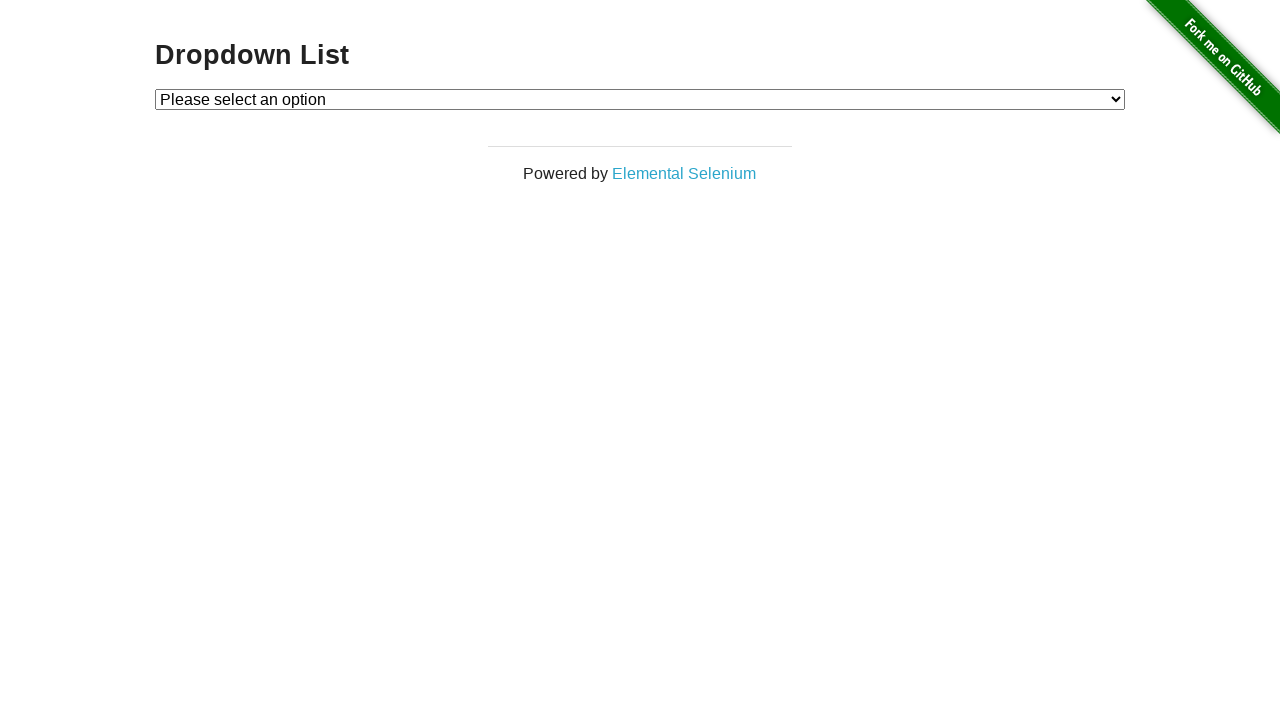

Dropdown menu loaded and is present
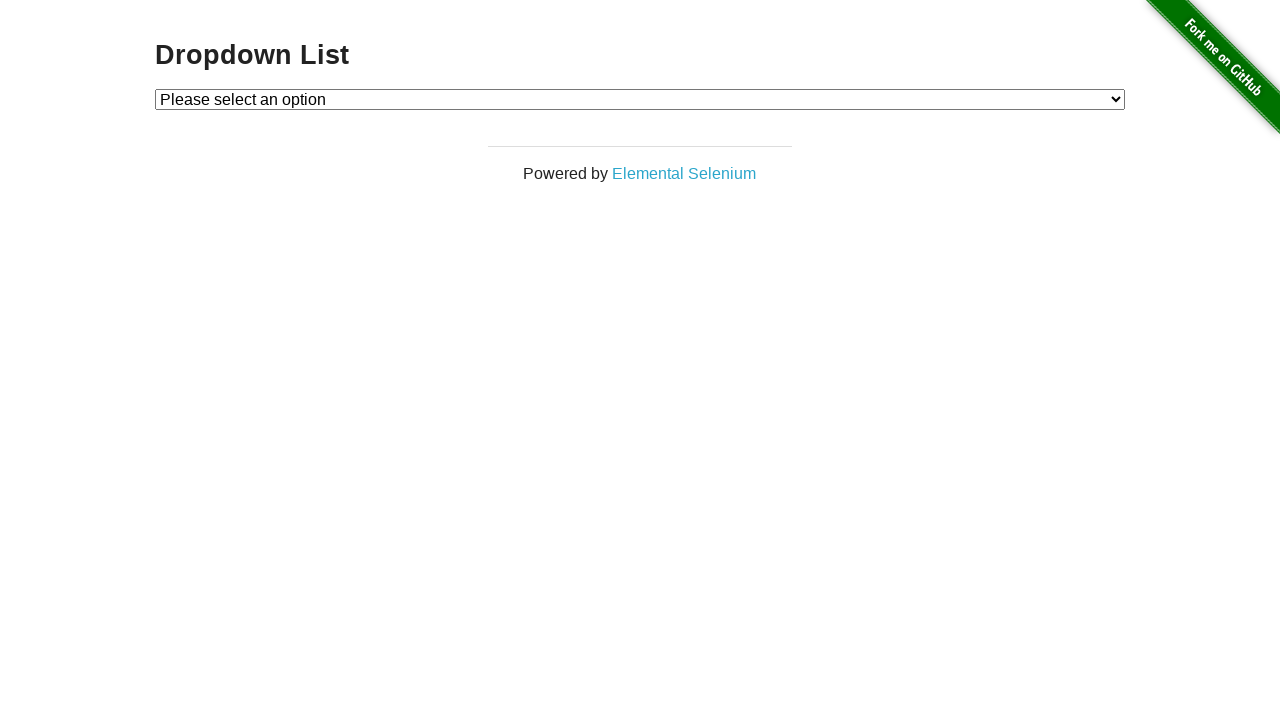

Selected Option 2 from the dropdown menu on select#dropdown
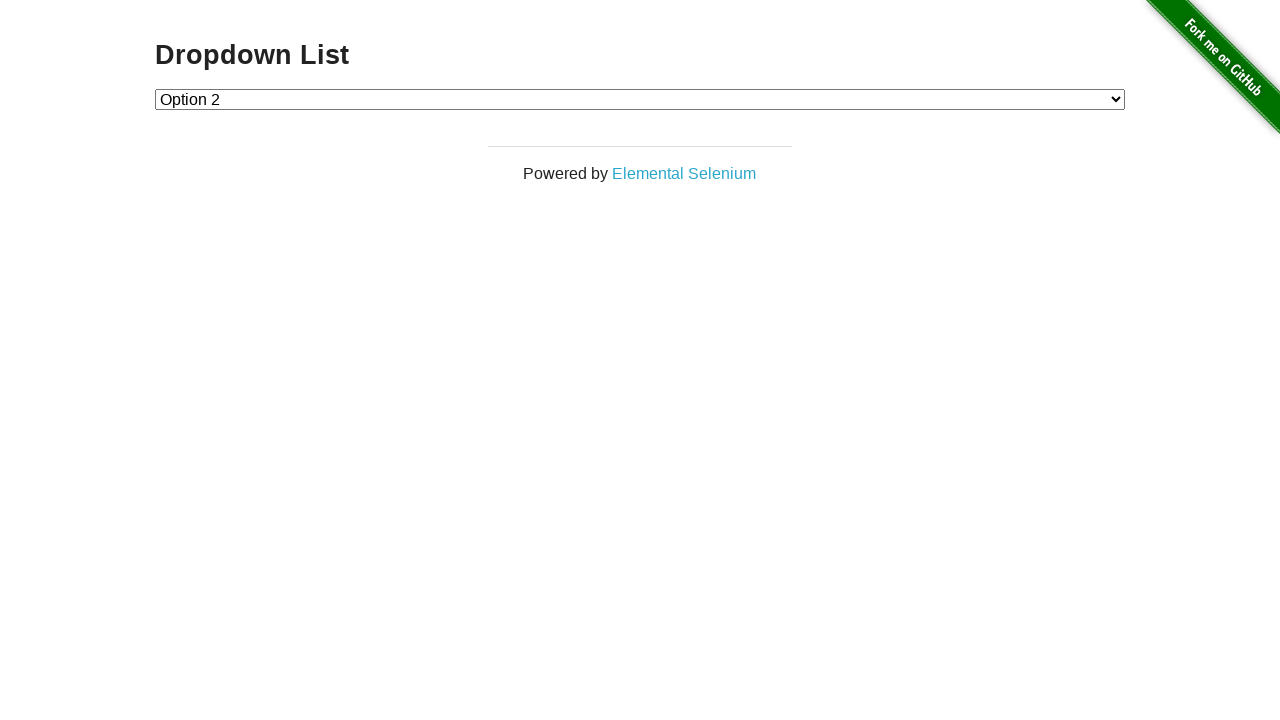

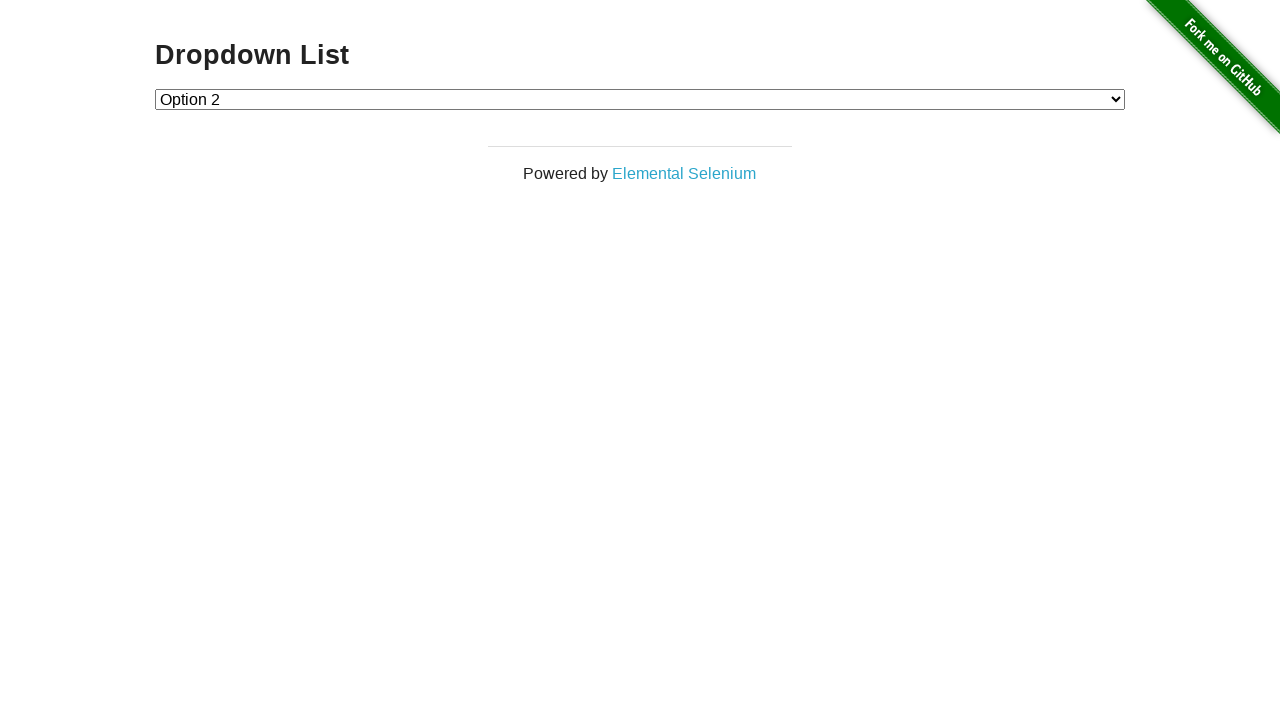